Tests window switching functionality by clicking a link that opens a new window, then switches to that new window and verifies its title is "New Window"

Starting URL: https://the-internet.herokuapp.com/windows

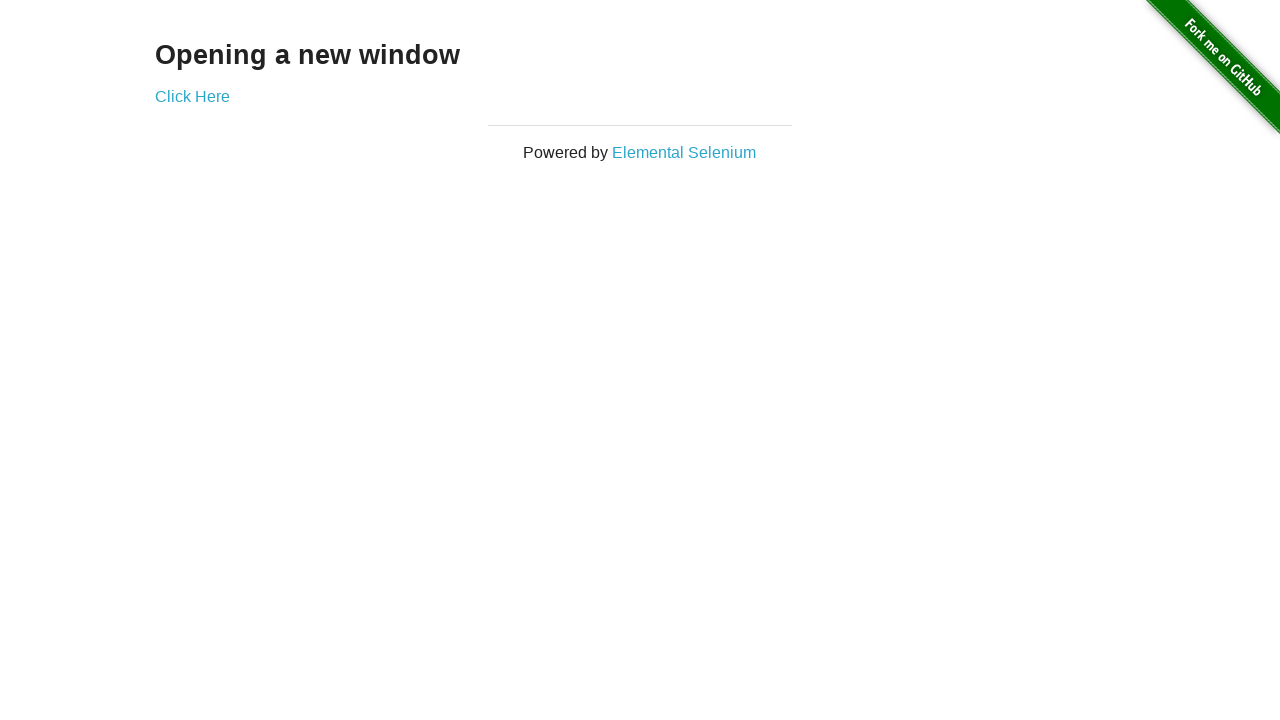

Waited for 'Opening a new window' text to appear on initial page
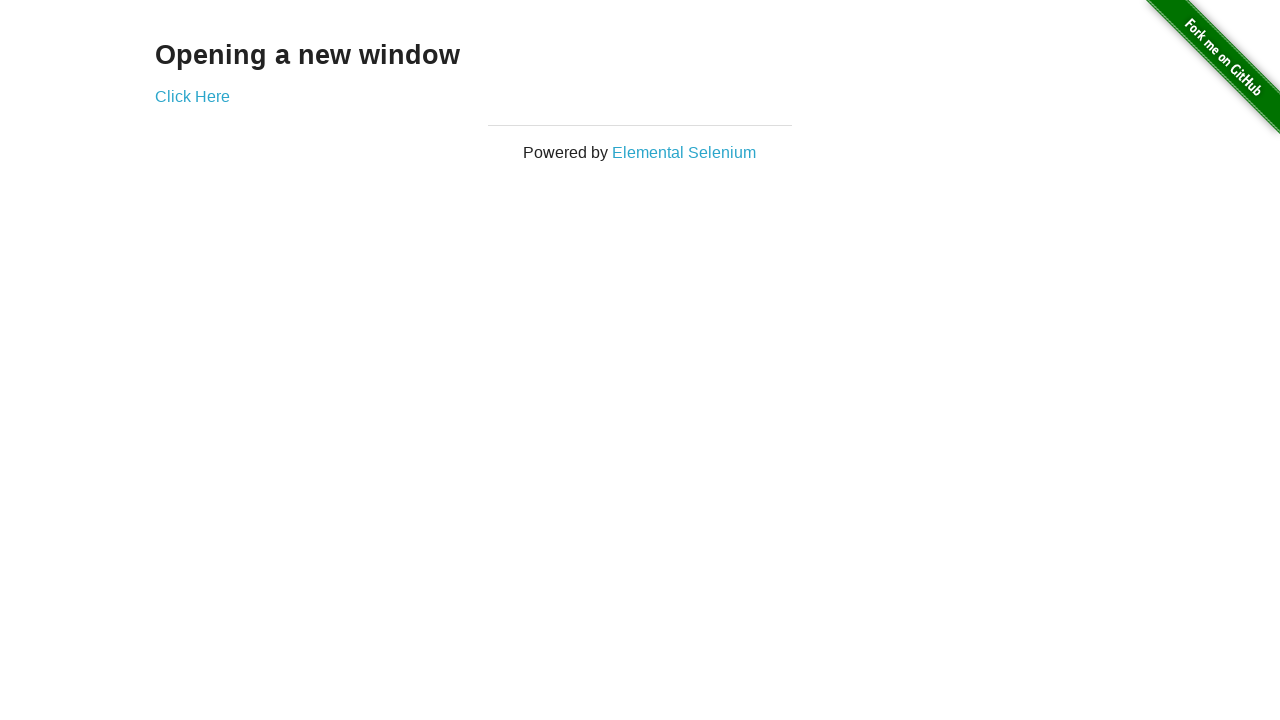

Verified initial page title is 'The Internet'
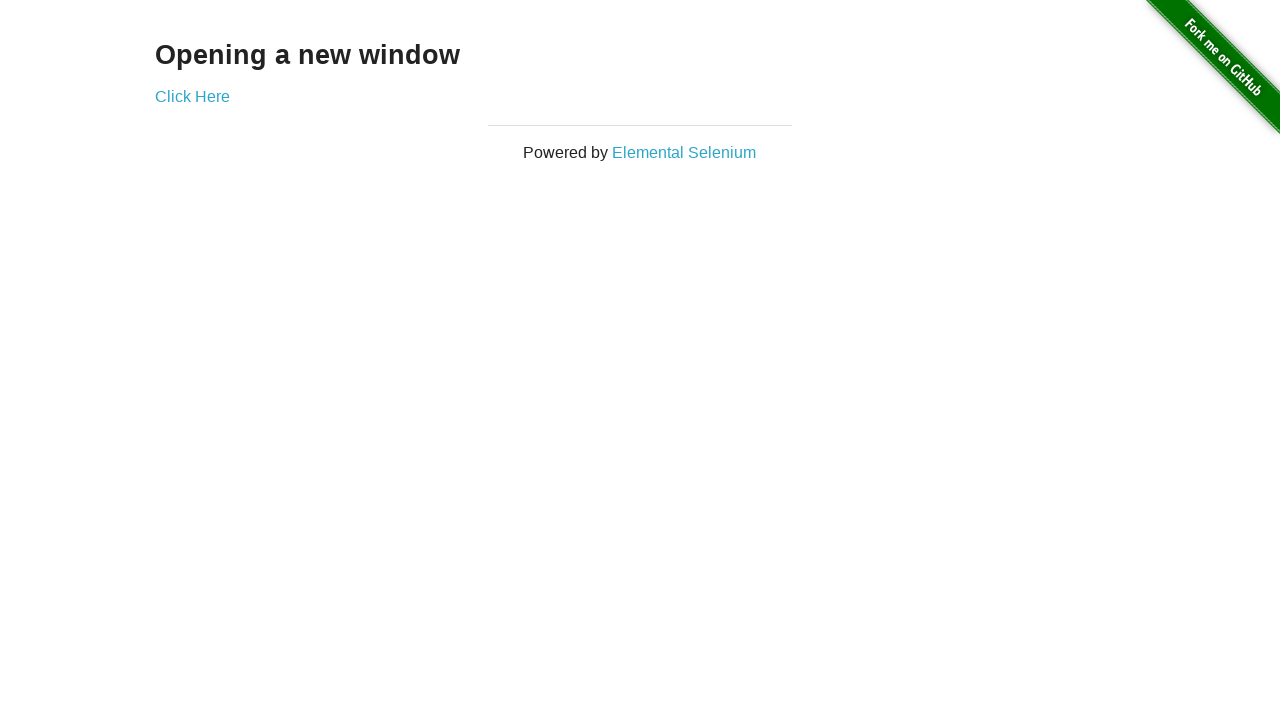

Clicked 'Click Here' link to open new window at (192, 96) on text=Click Here
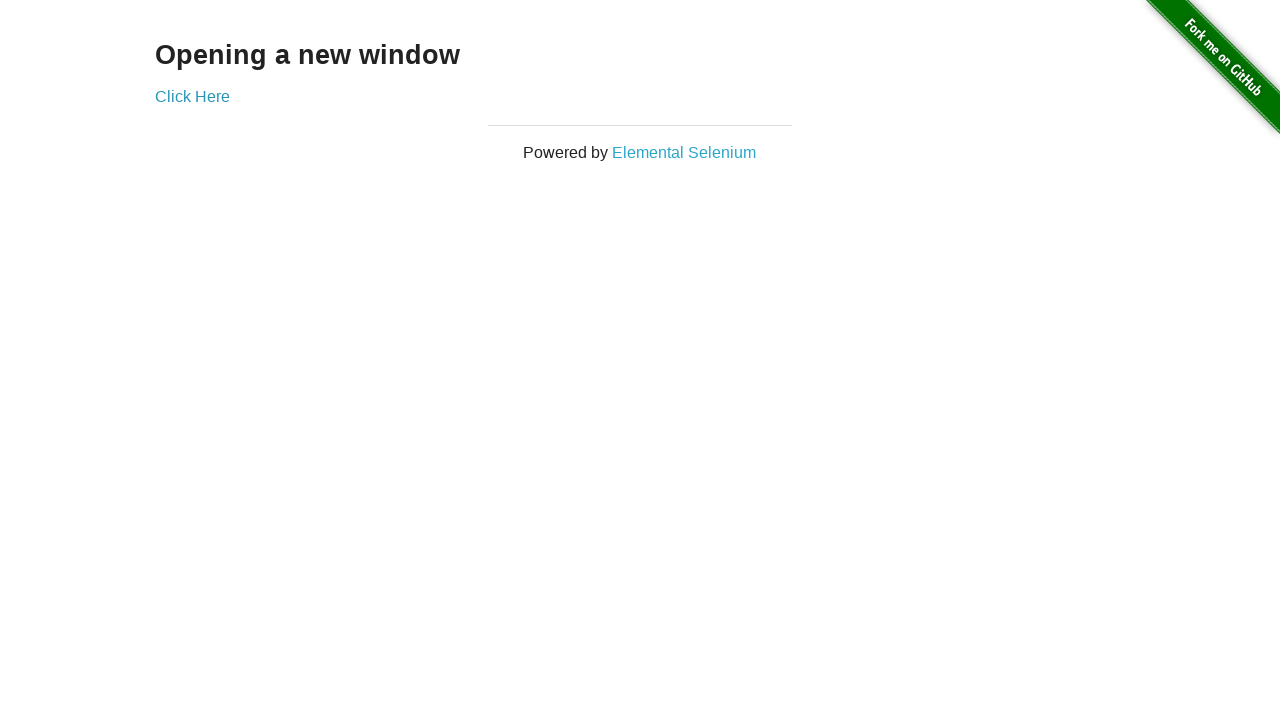

New window opened and captured
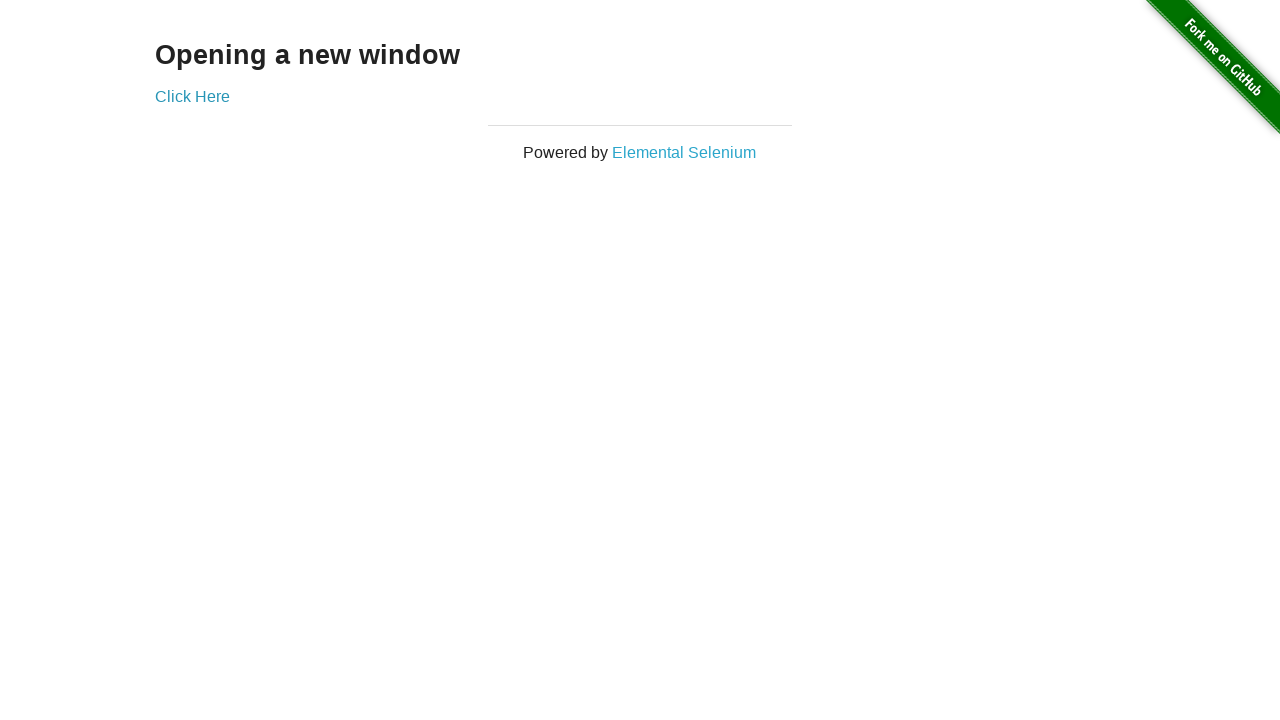

Waited for new page to fully load
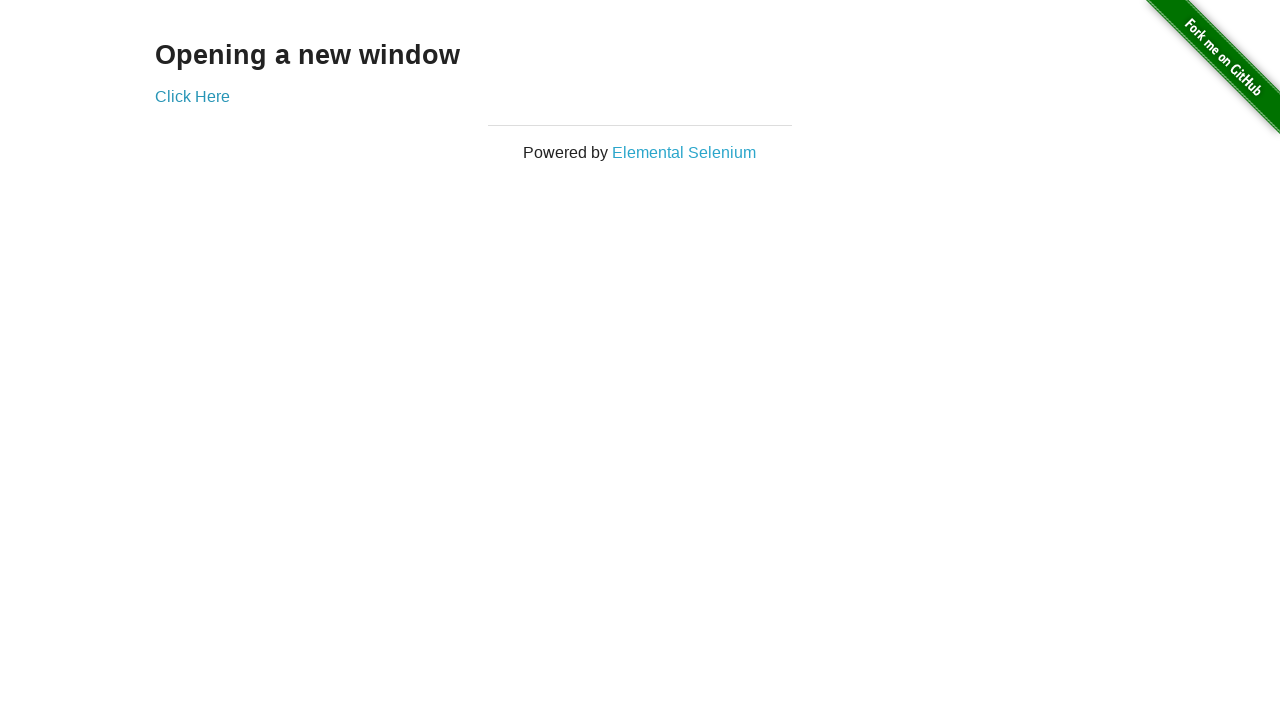

Verified new window title is 'New Window'
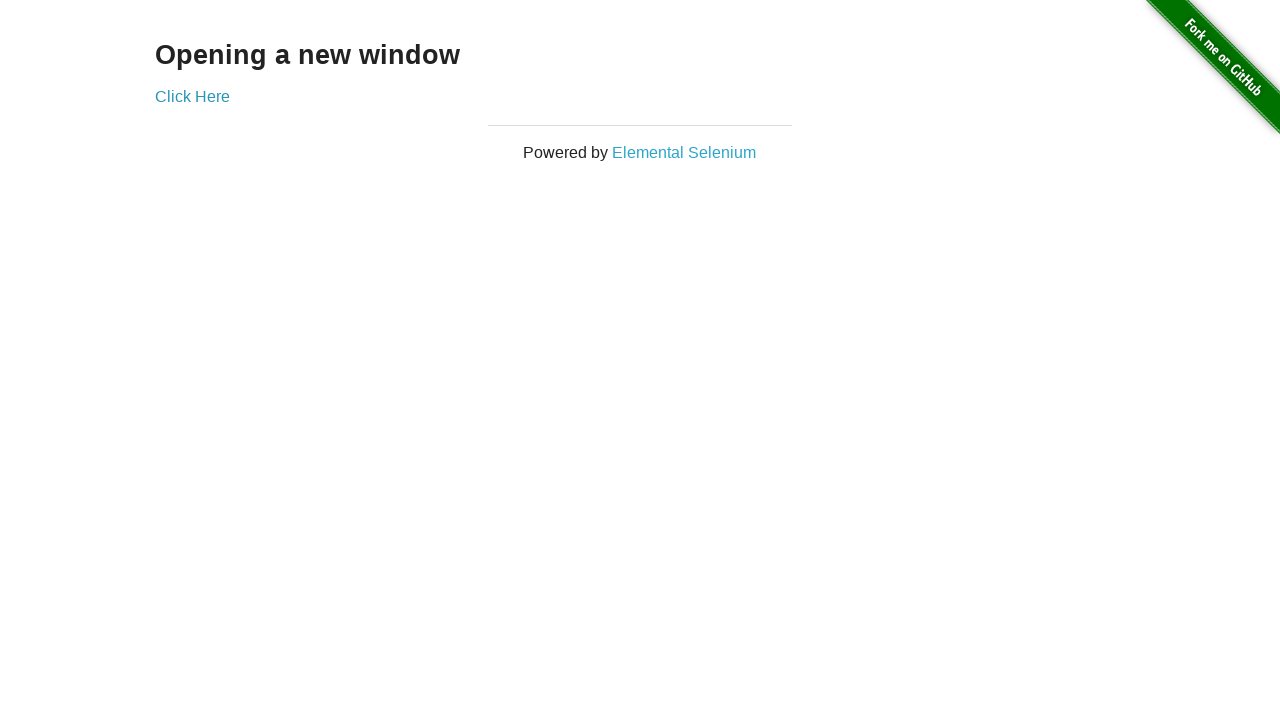

Waited for 'New Window' text to appear on new page
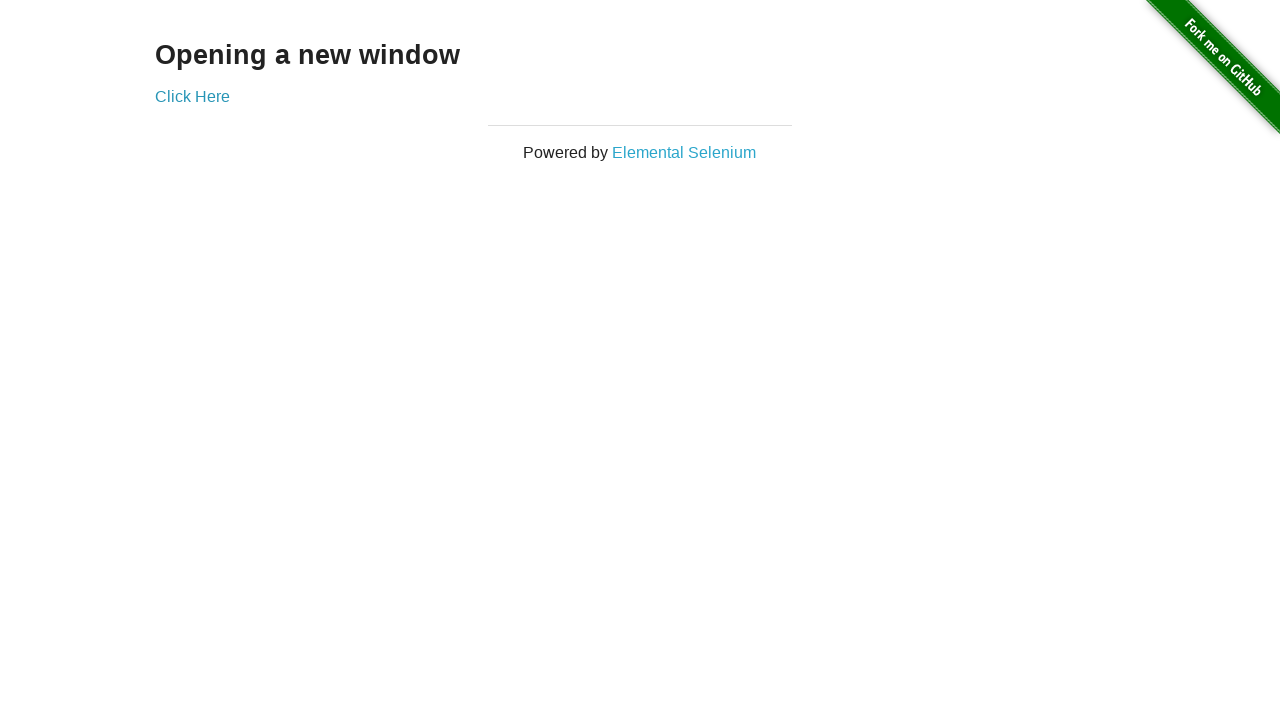

Verified original page title is still 'The Internet'
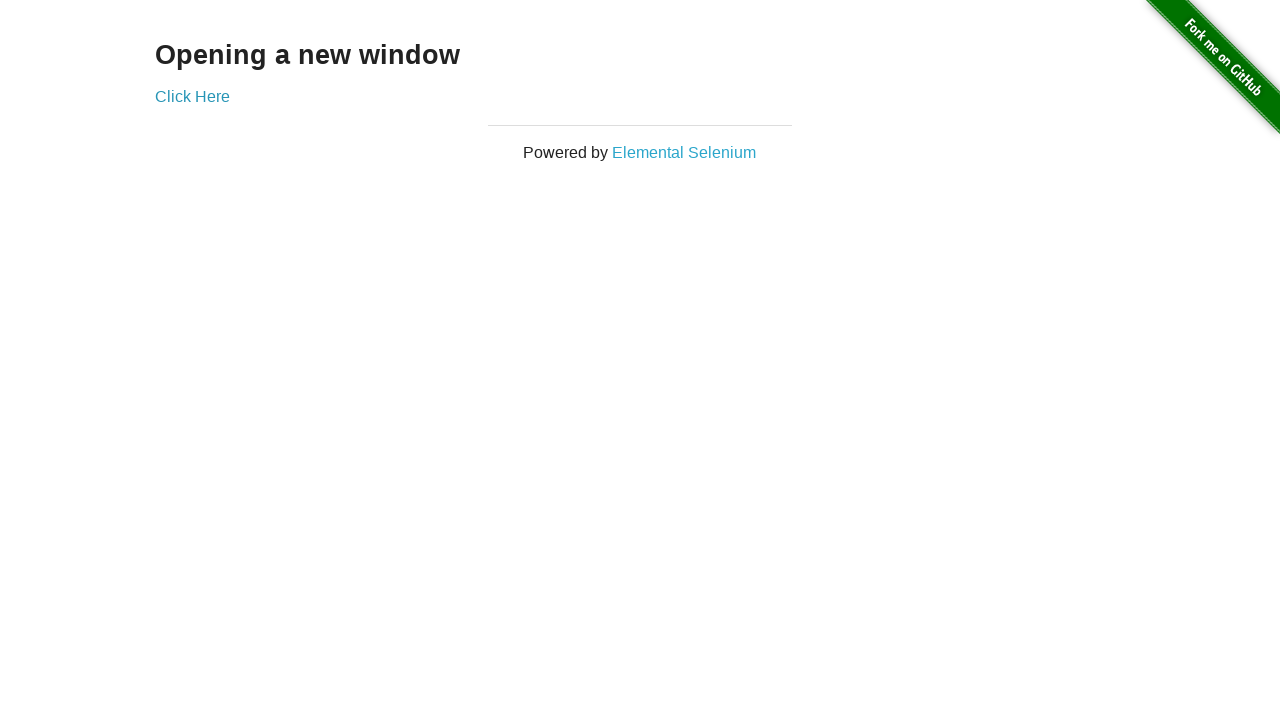

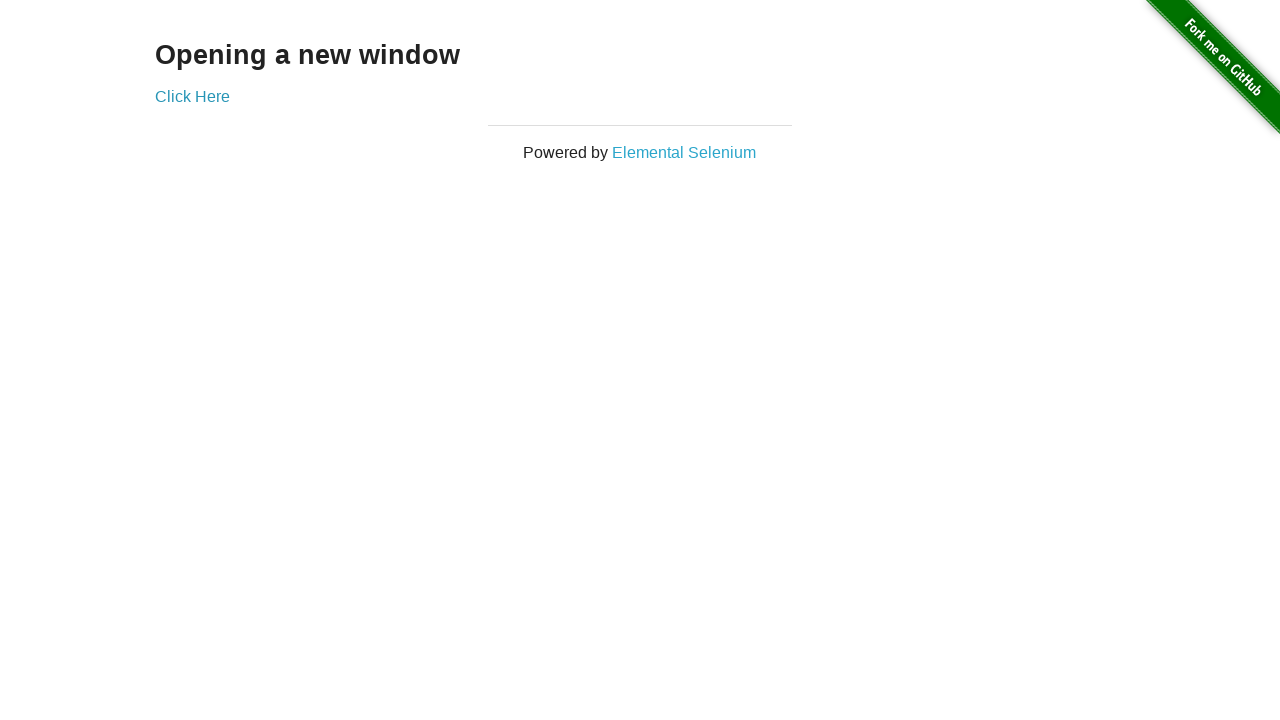